Navigates to the OrangeHRM demo page and verifies the page title matches the expected value.

Starting URL: https://opensource-demo.orangehrmlive.com/

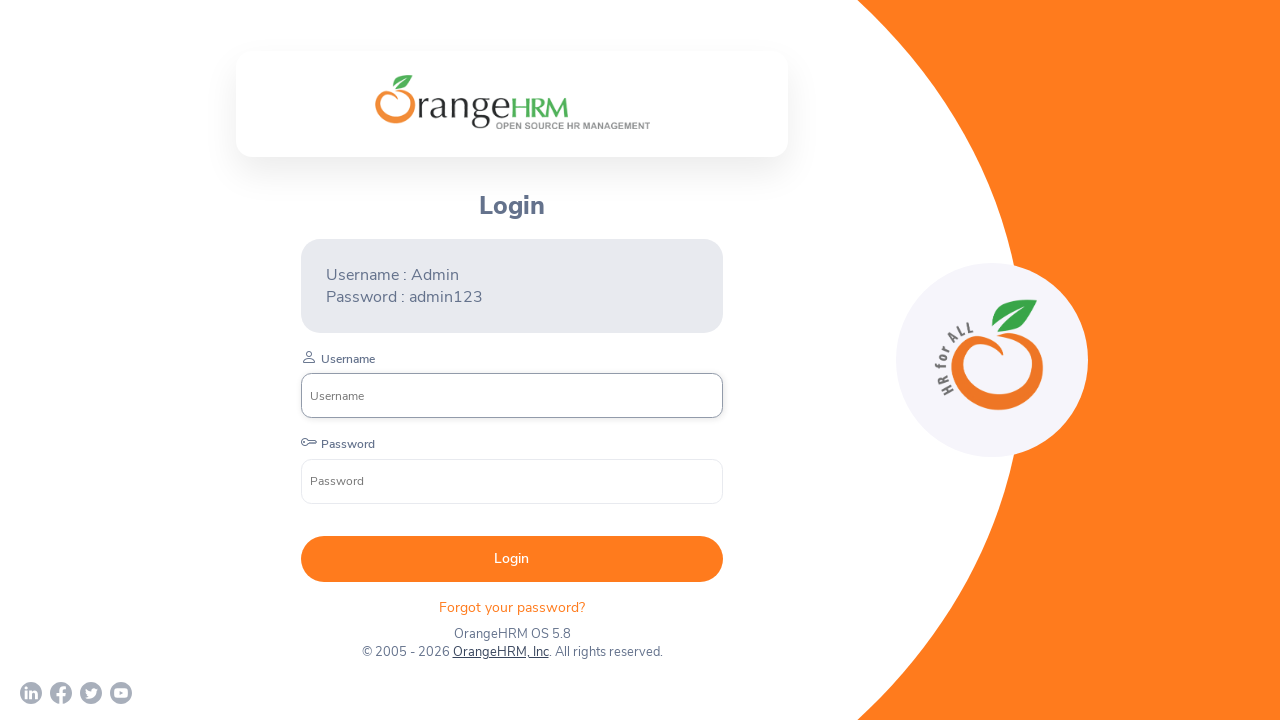

Waited for page to reach domcontentloaded state
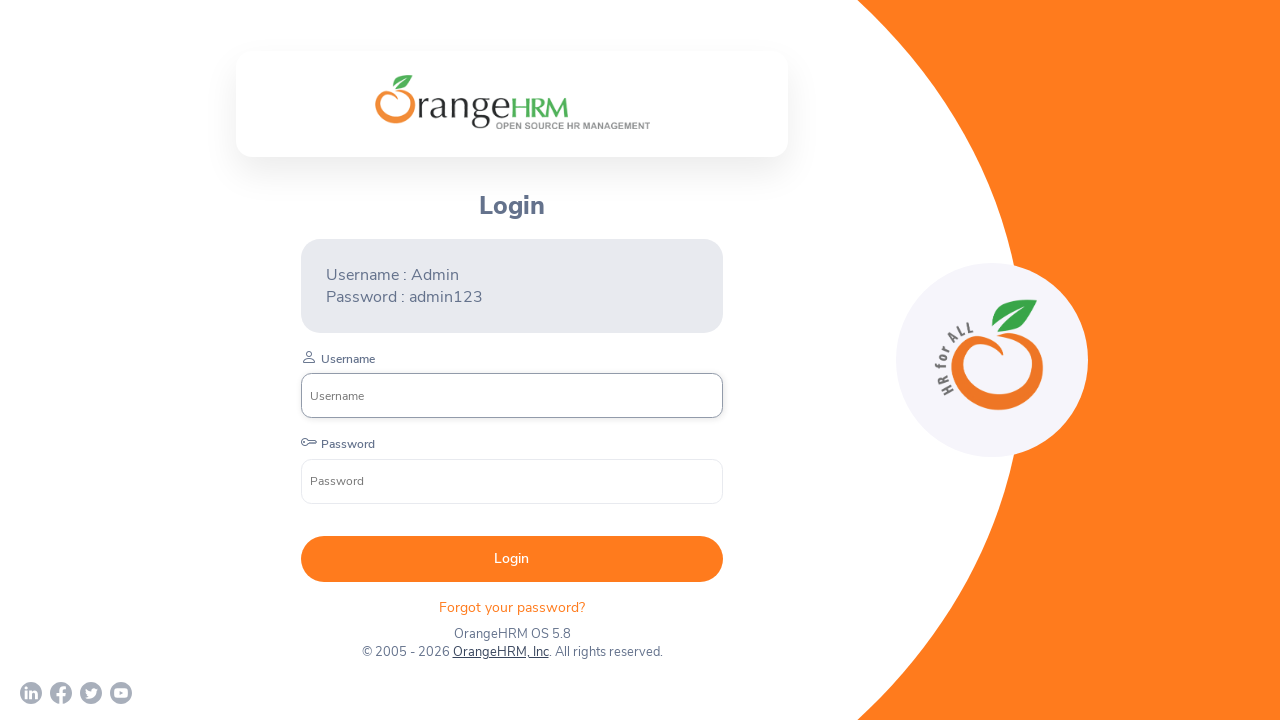

Retrieved page title: OrangeHRM
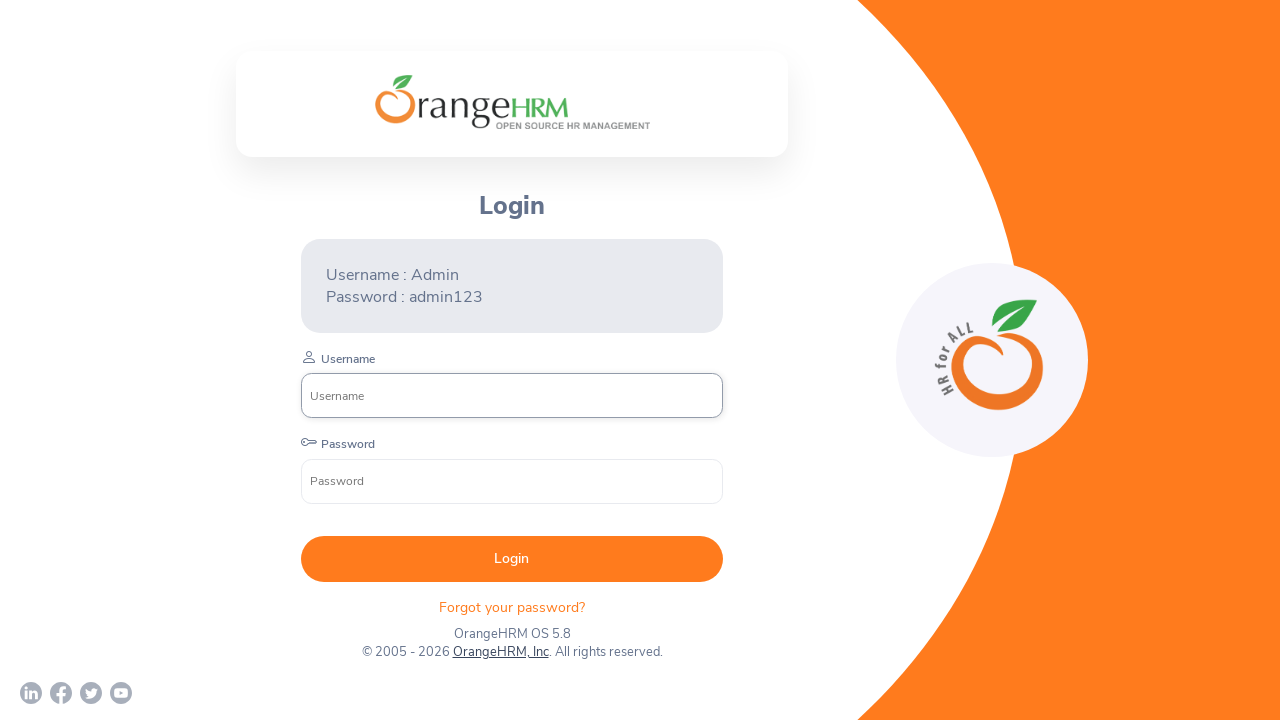

Verified page title contains 'OrangeHRM'
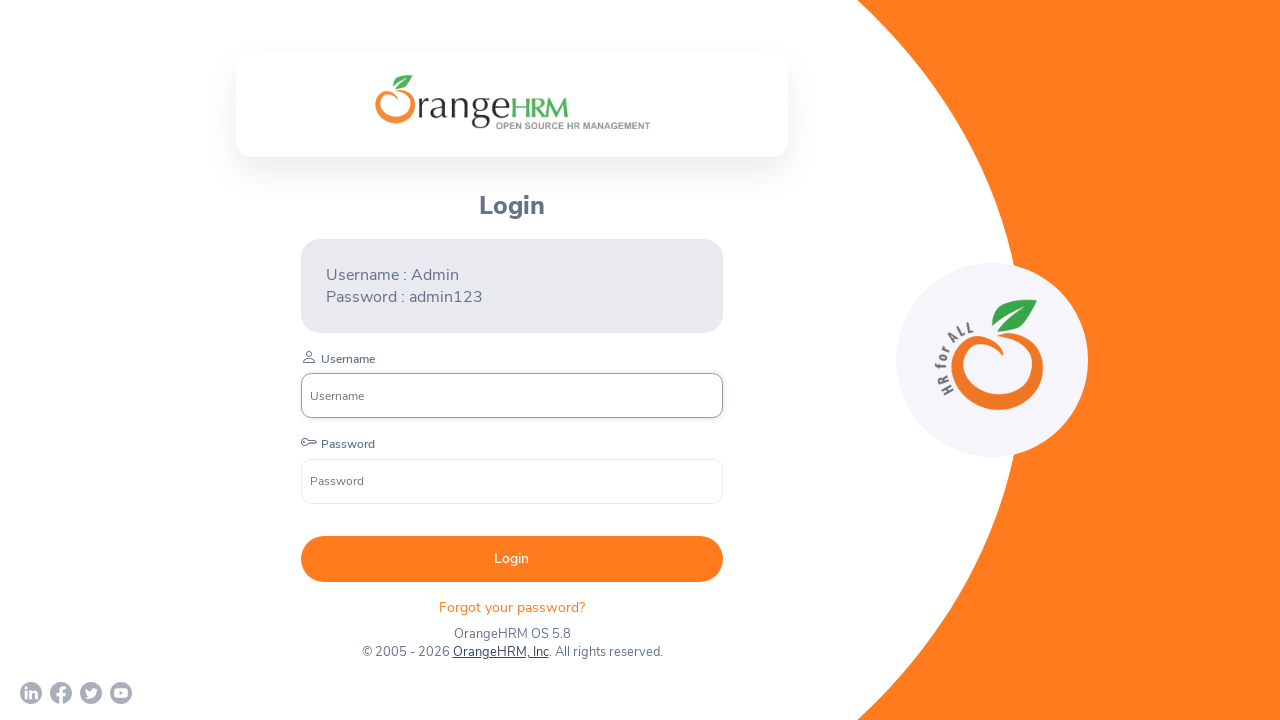

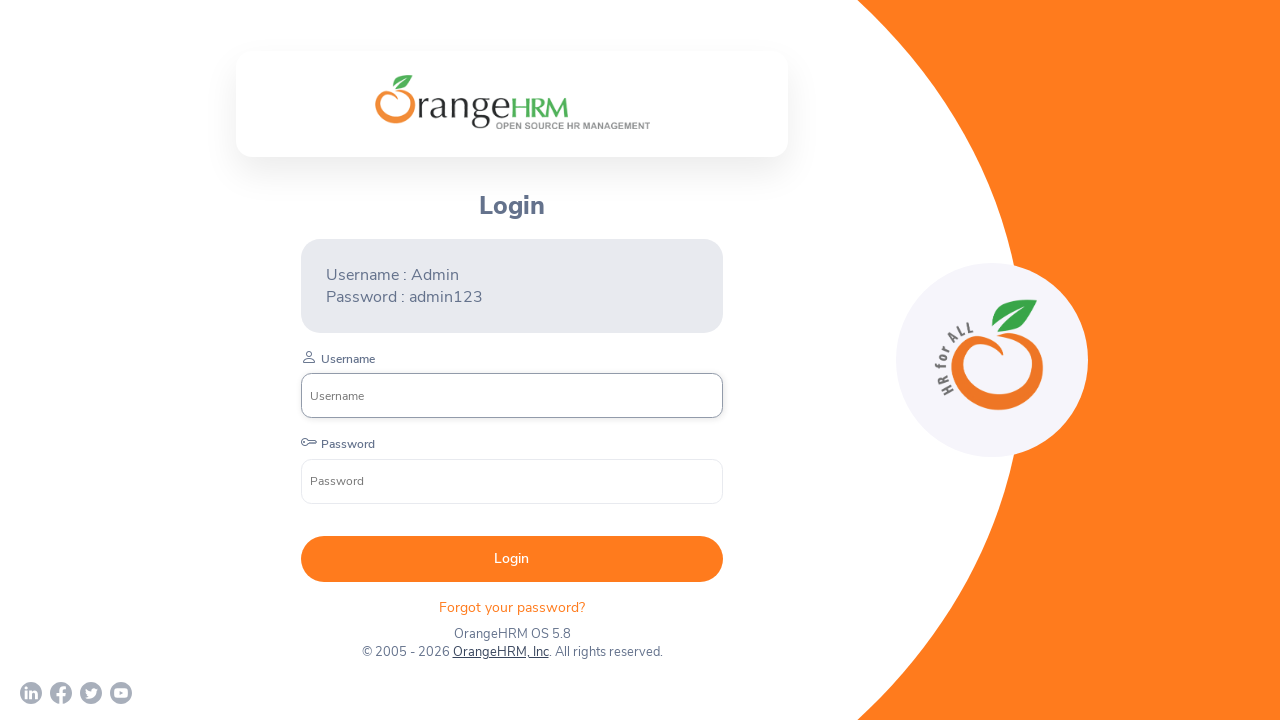